Tests a registration form by filling in first name, last name, and email fields in the first block, submitting the form, and verifying that a congratulations message is displayed.

Starting URL: http://suninjuly.github.io/registration1.html

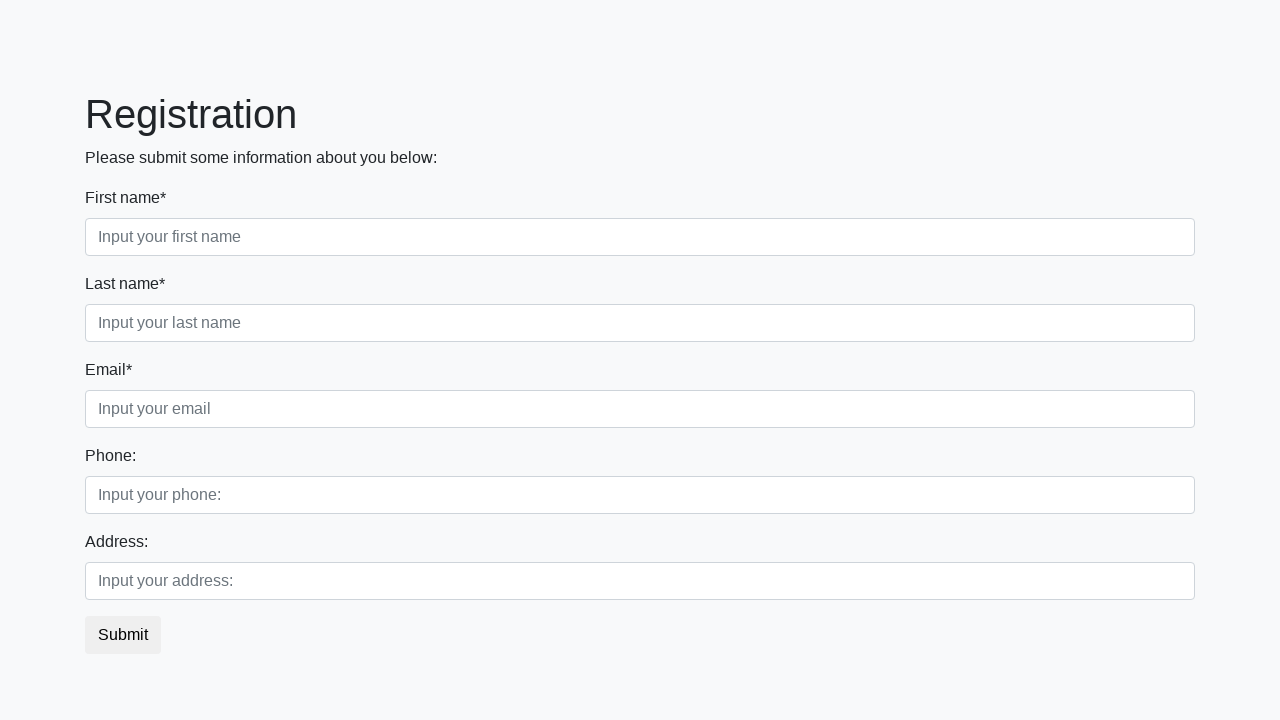

Filled first name field with 'Ivan' on .first_block .first
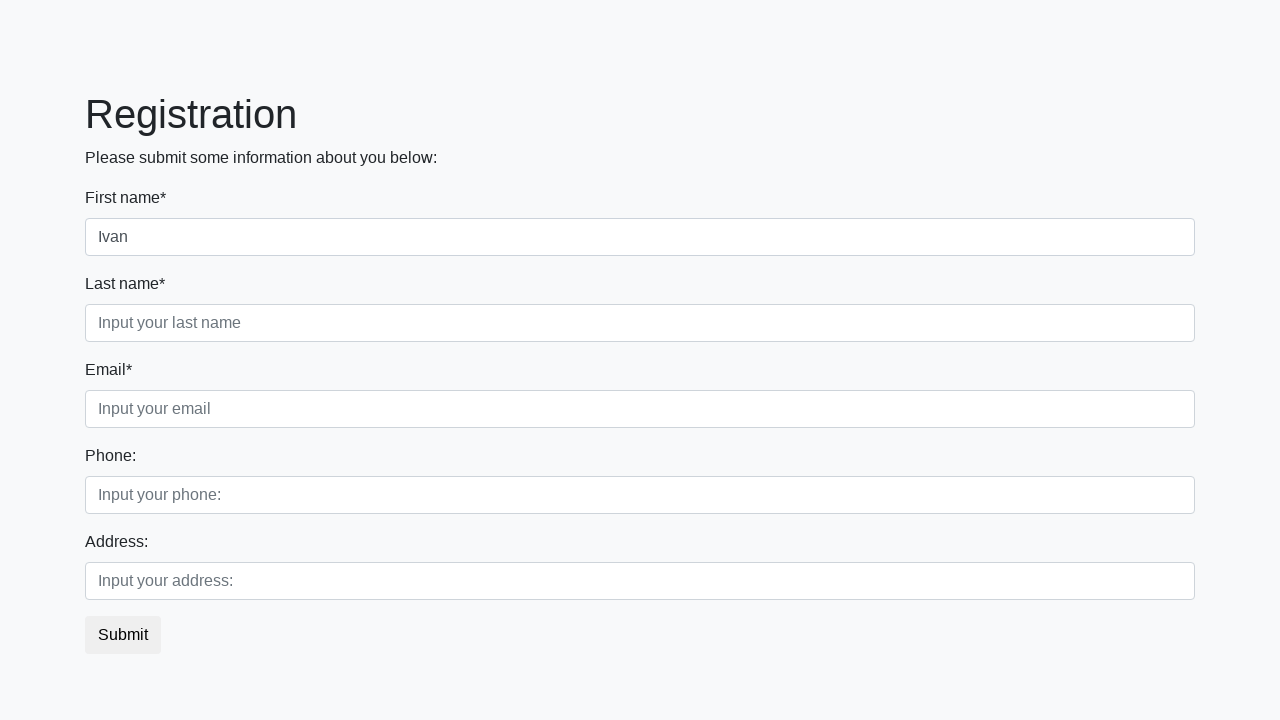

Filled last name field with 'Petrov' on .first_block .second
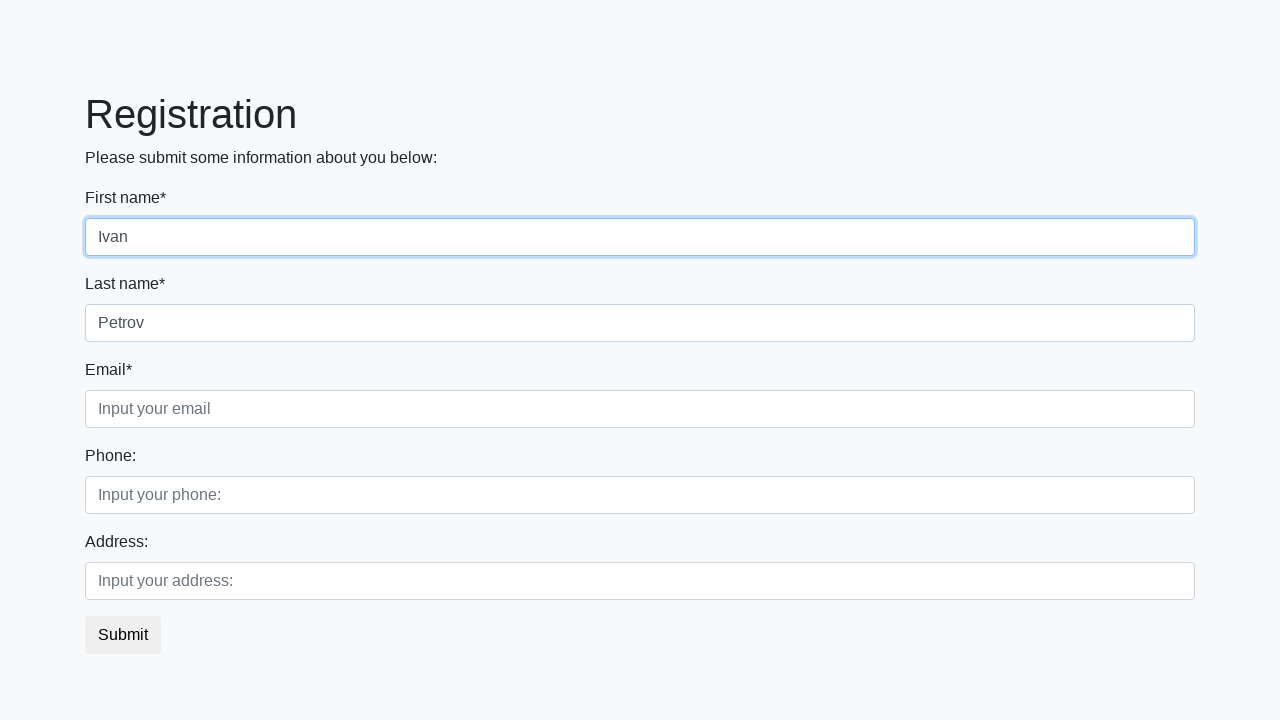

Filled email field with 'testuser@example.ru' on .first_block .third
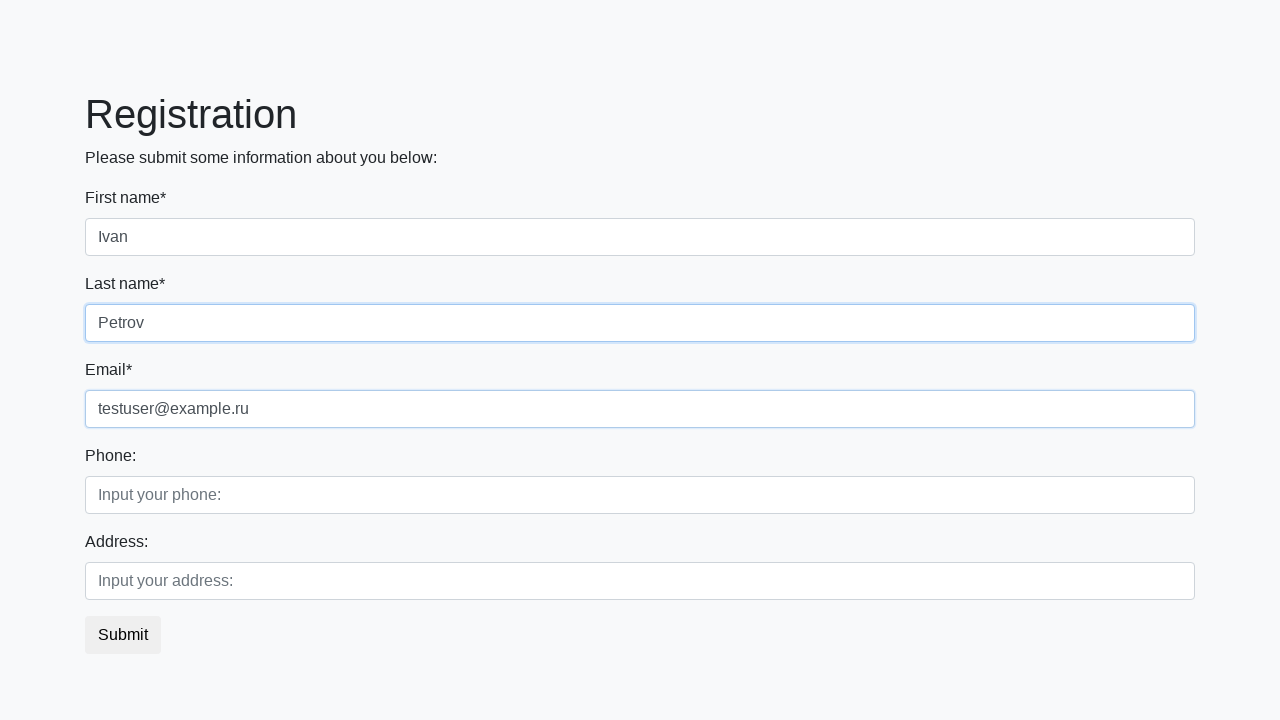

Clicked submit button to register at (123, 635) on button.btn
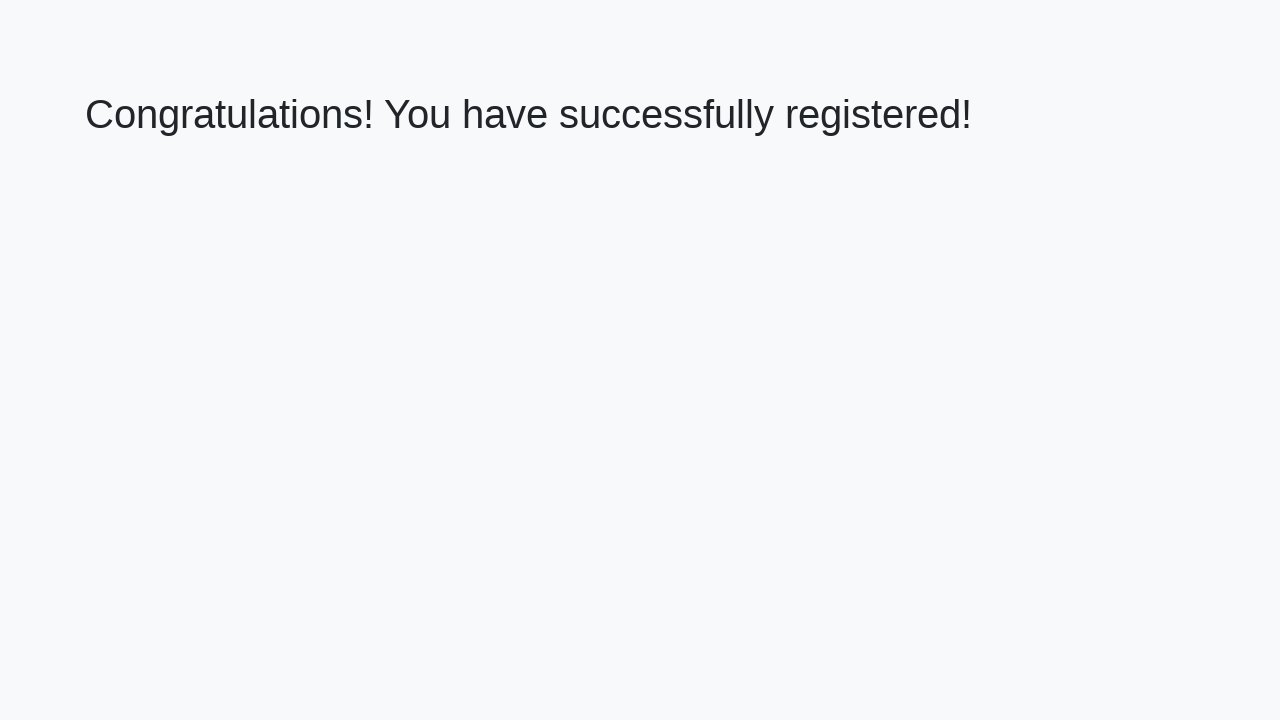

Success message (h1) element appeared
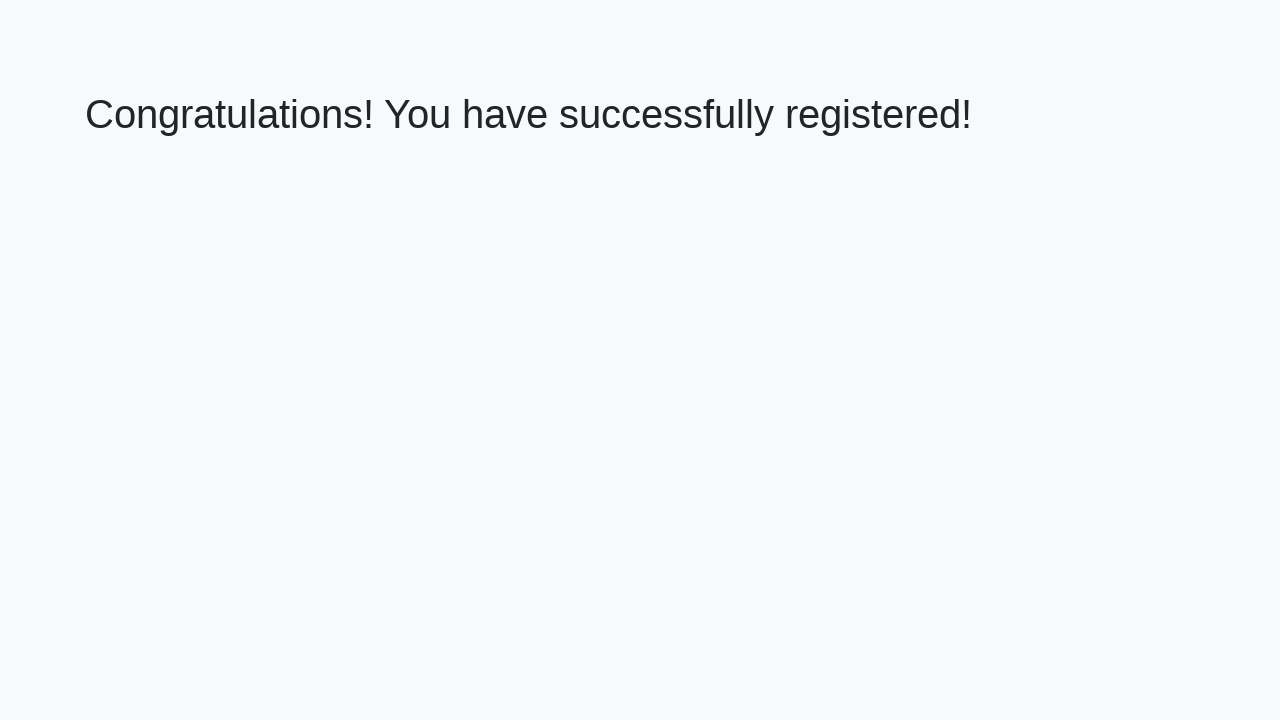

Retrieved success message: 'Congratulations! You have successfully registered!'
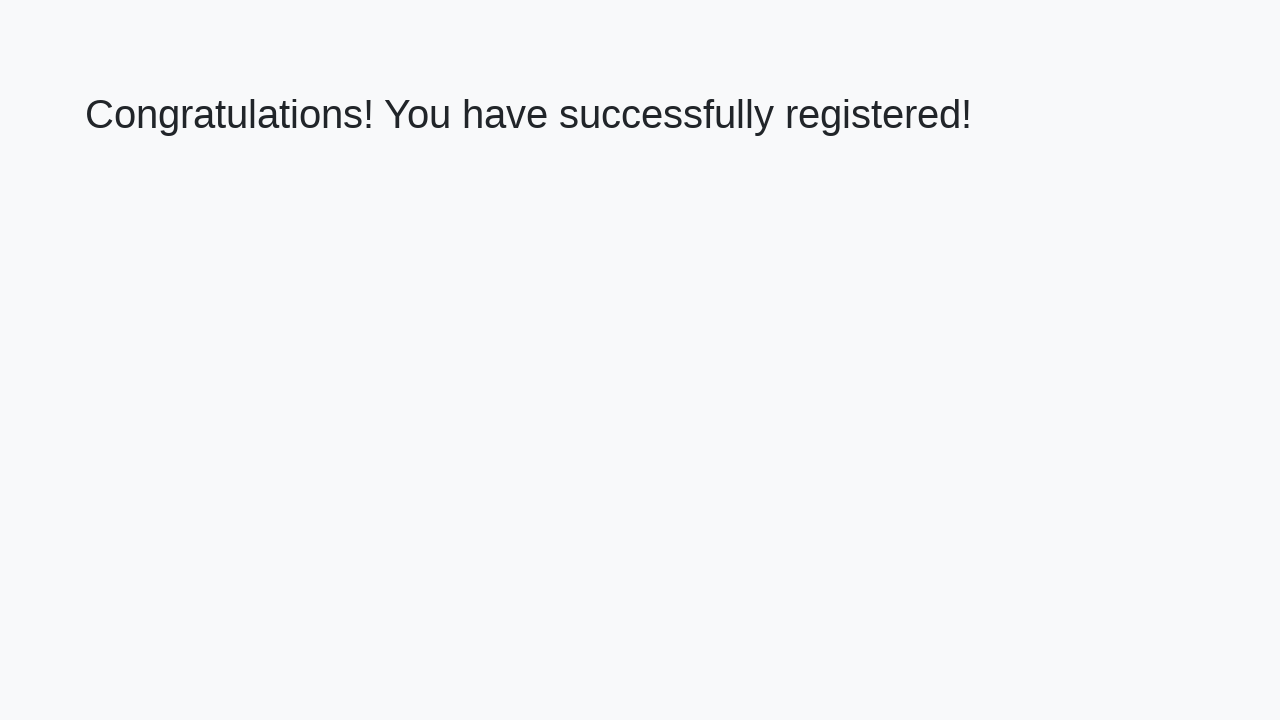

Verified congratulations message is displayed
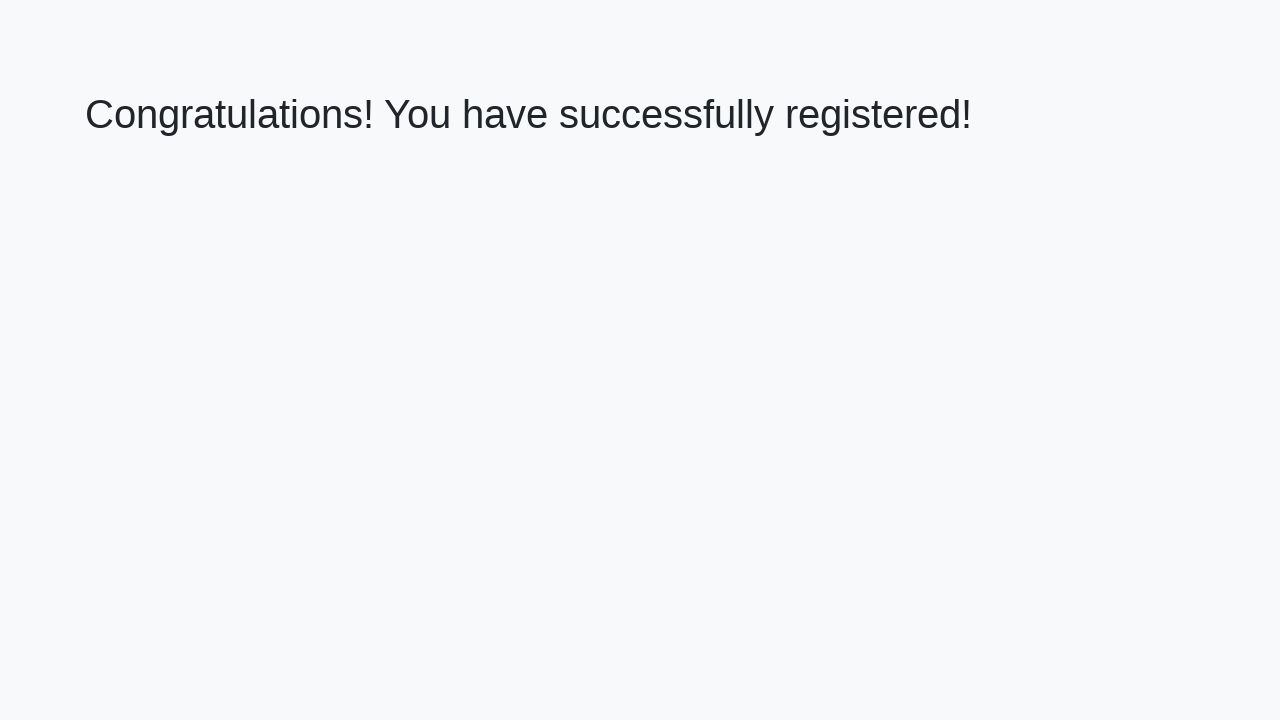

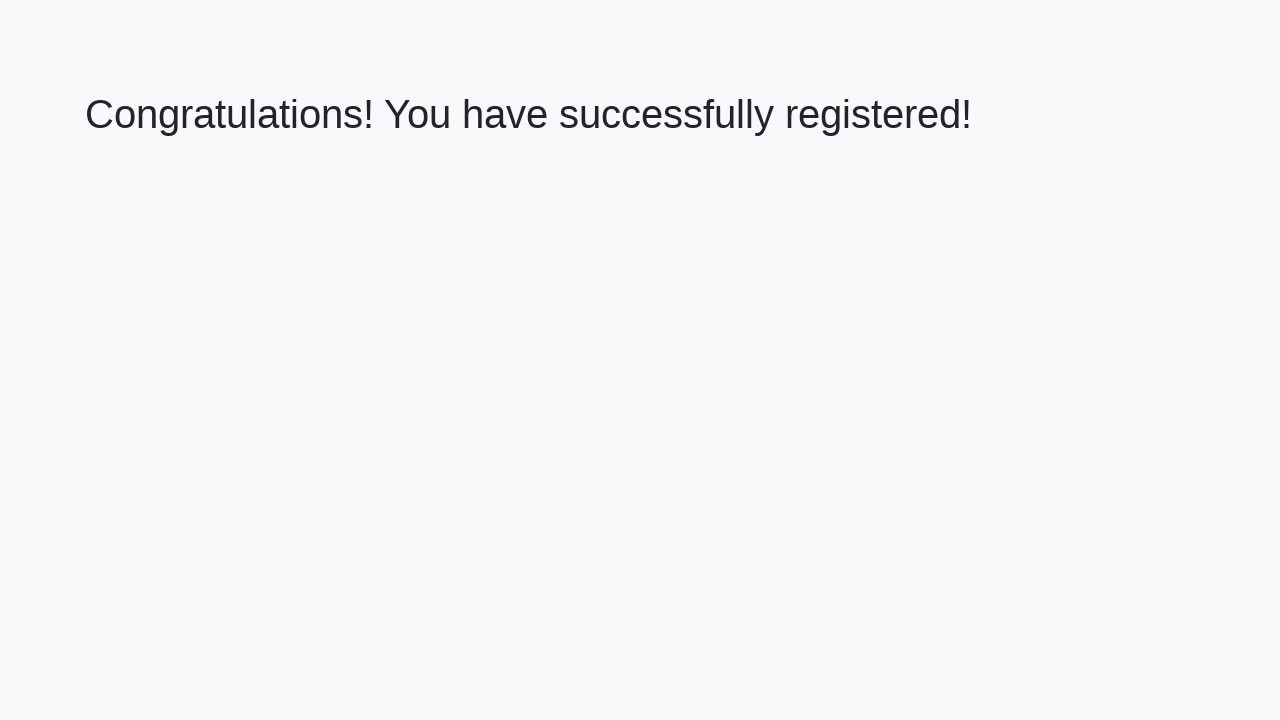